Tests explicit wait functionality by waiting for a price element to display "100", then clicking a book button, calculating a logarithmic value based on displayed input, entering the calculated answer, and submitting the form.

Starting URL: http://suninjuly.github.io/explicit_wait2.html

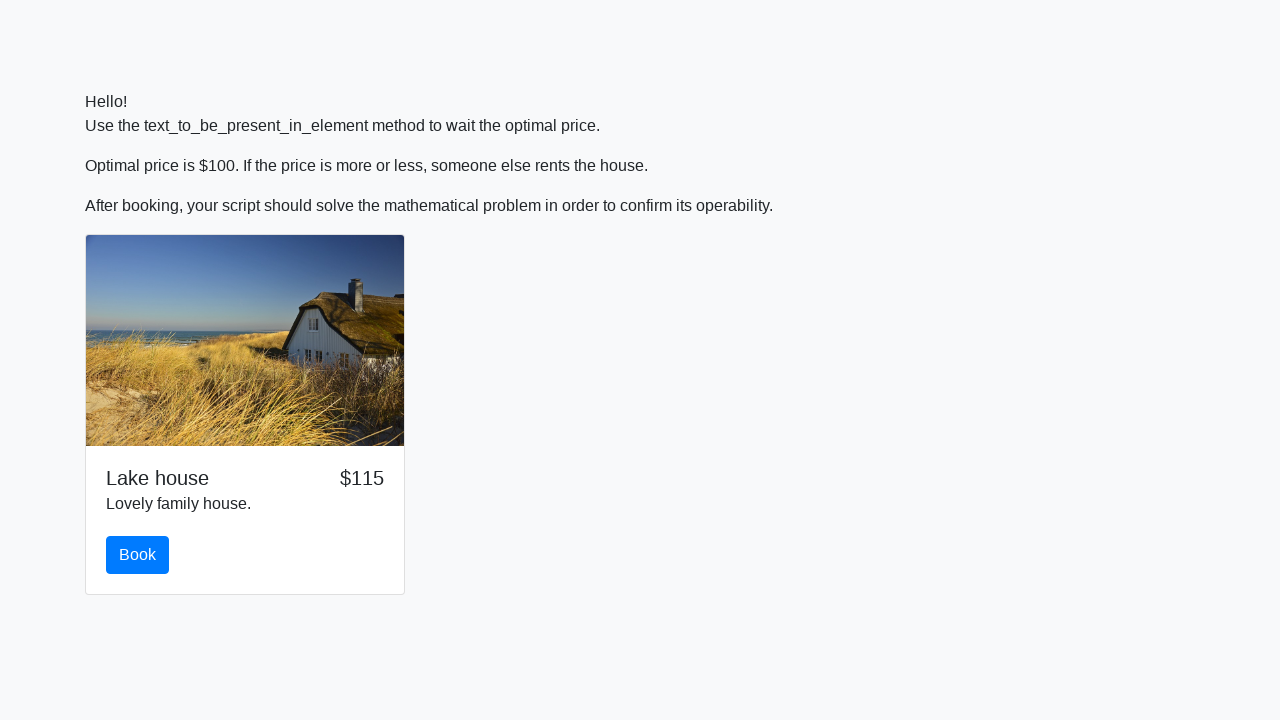

Waited for price element to display '100'
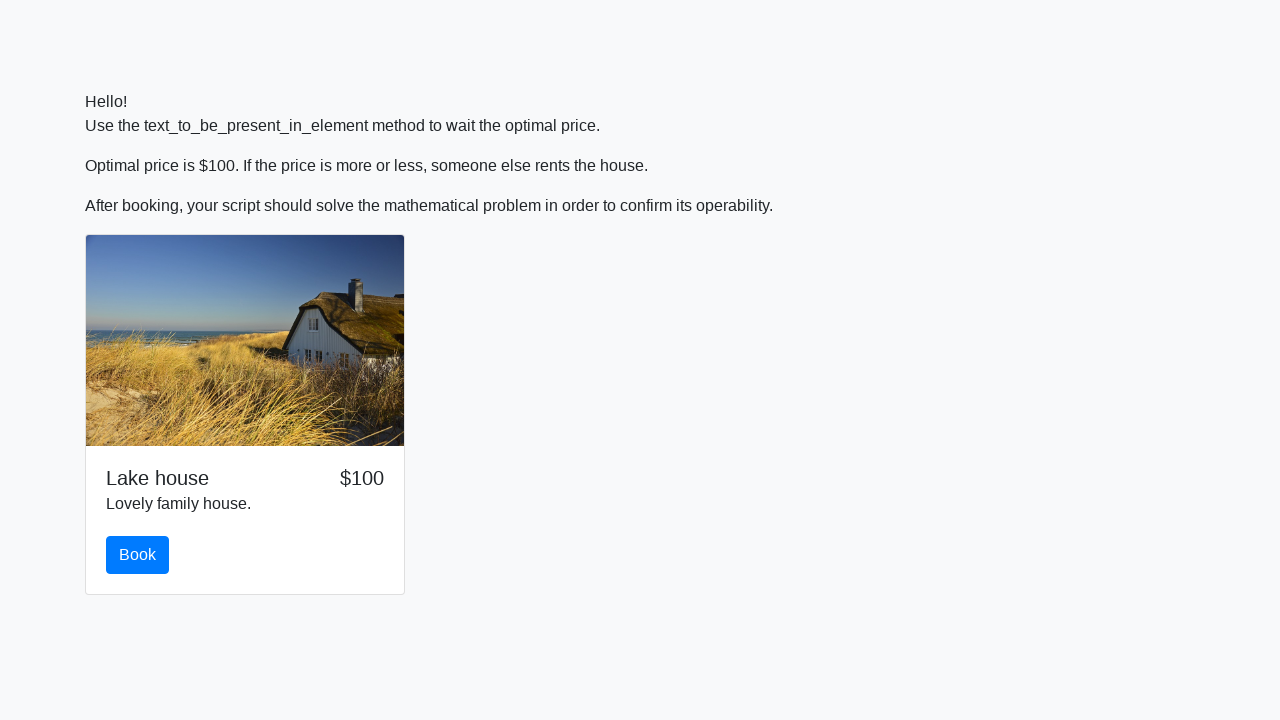

Clicked the book button at (138, 555) on #book
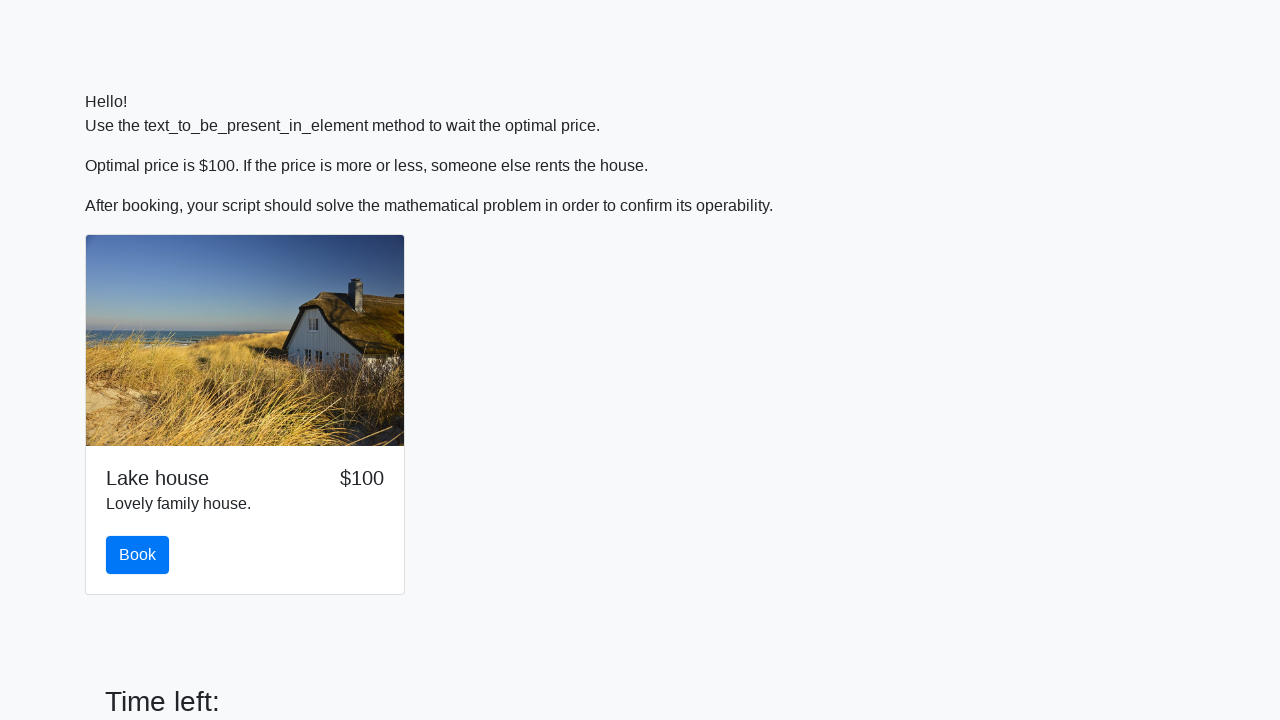

Retrieved input value: 125
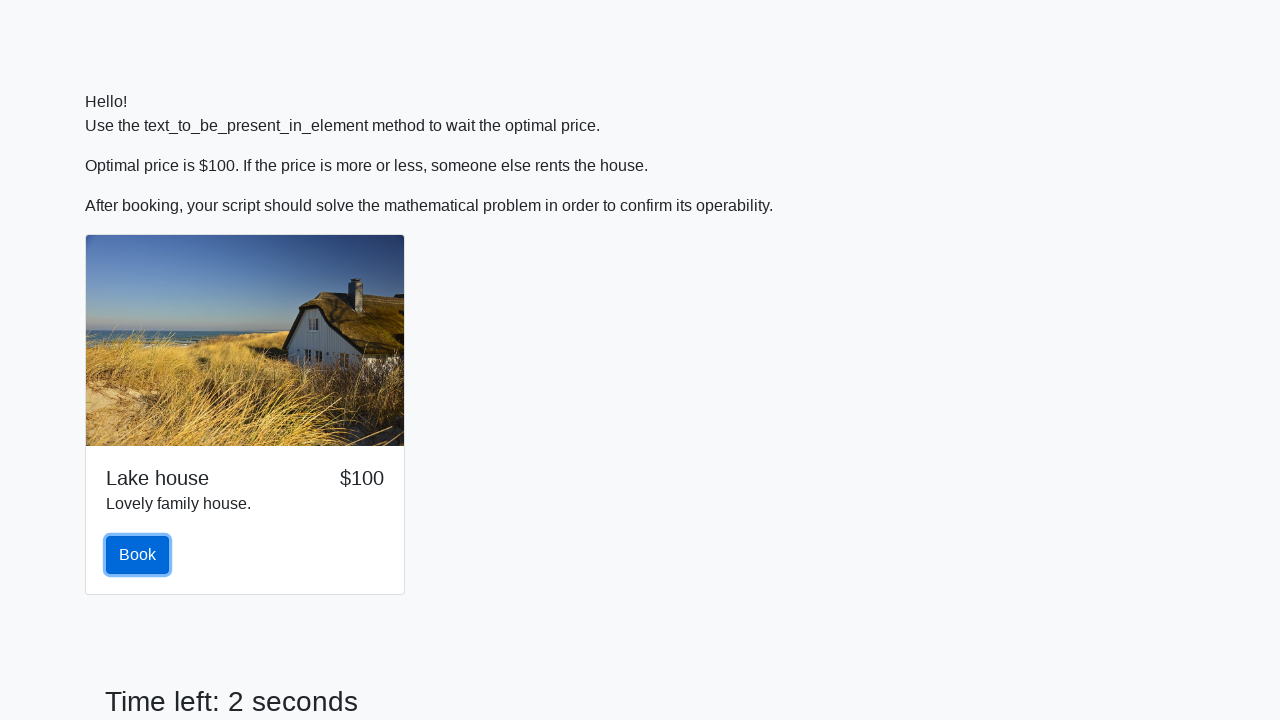

Calculated logarithmic answer: 2.000464012683579
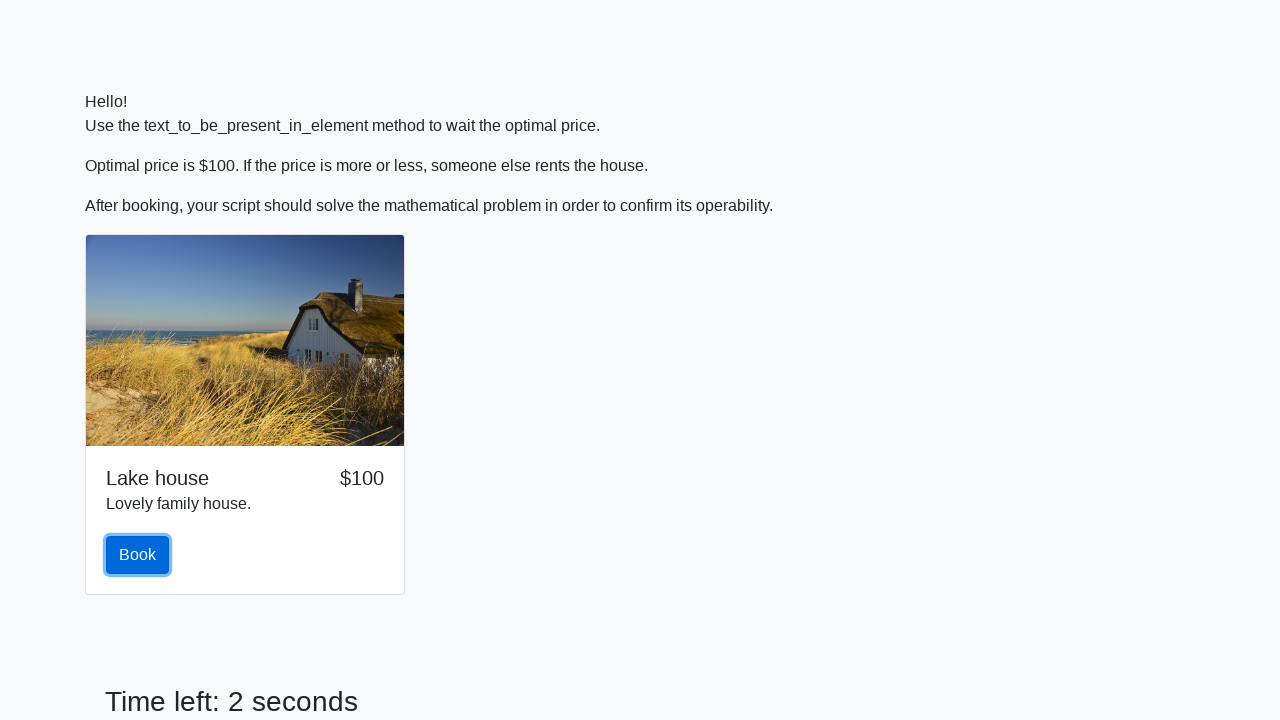

Filled answer field with calculated value on #answer
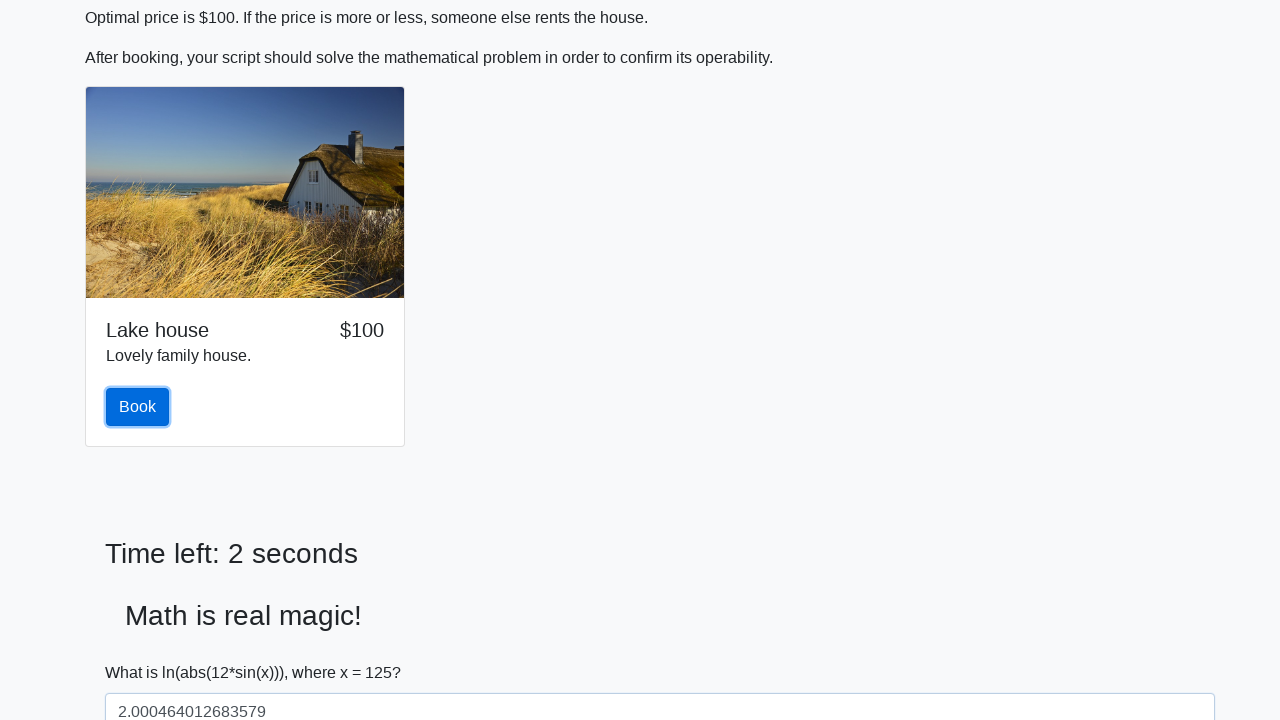

Clicked submit button to complete form at (143, 651) on [type='submit']
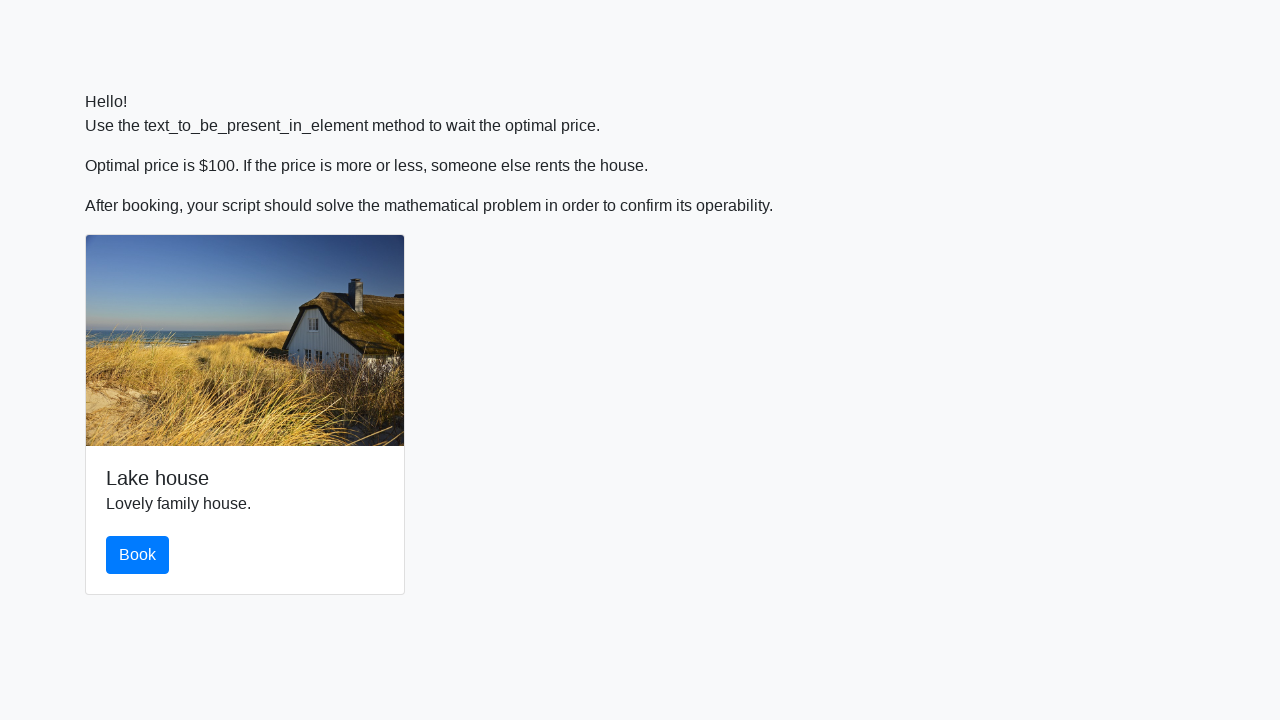

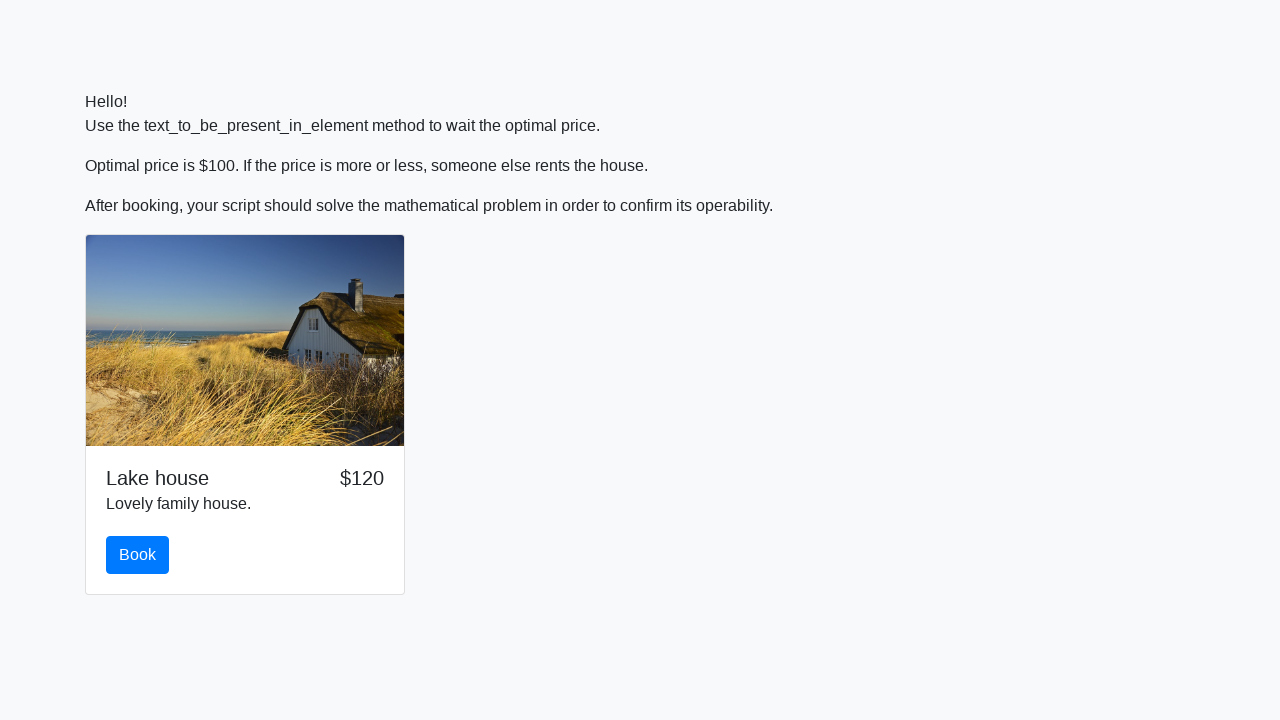